Tests navigation to the Newsletter page by clicking the Newsletter link and verifying the page title contains "newsletter"

Starting URL: https://ultimateqa.com/automation

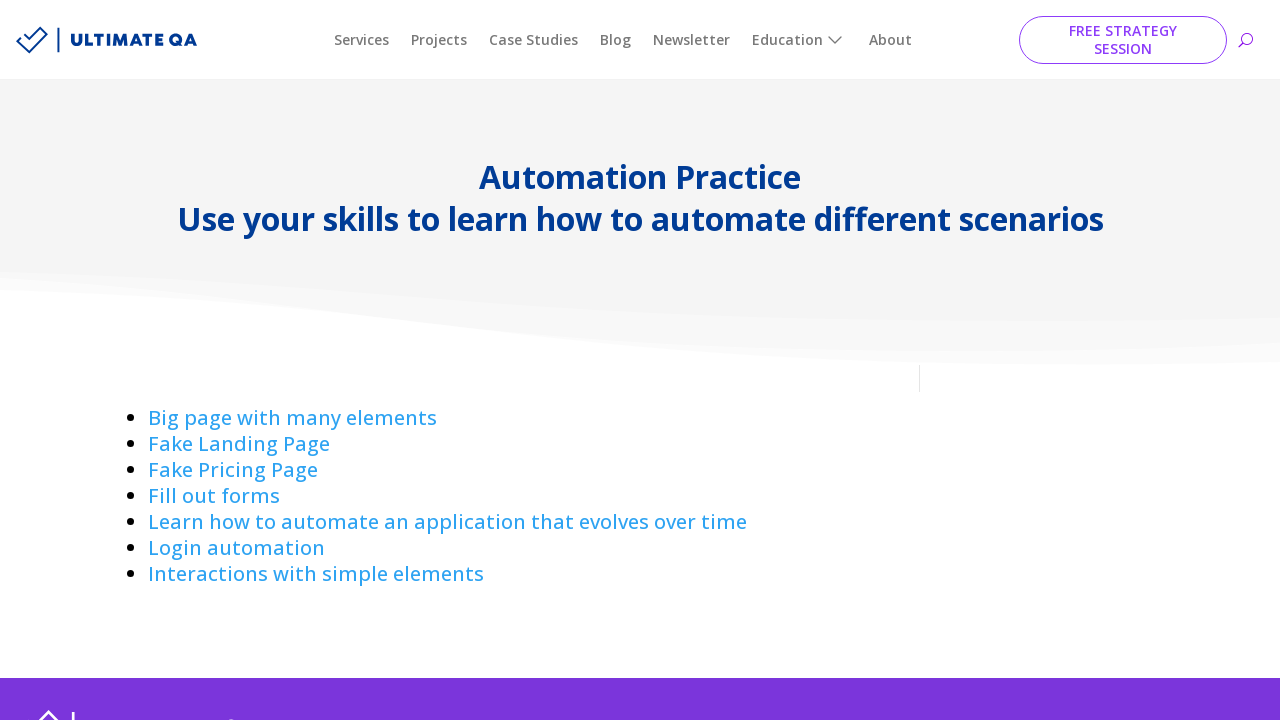

Clicked on the Newsletter link at (692, 40) on text=Newsletter
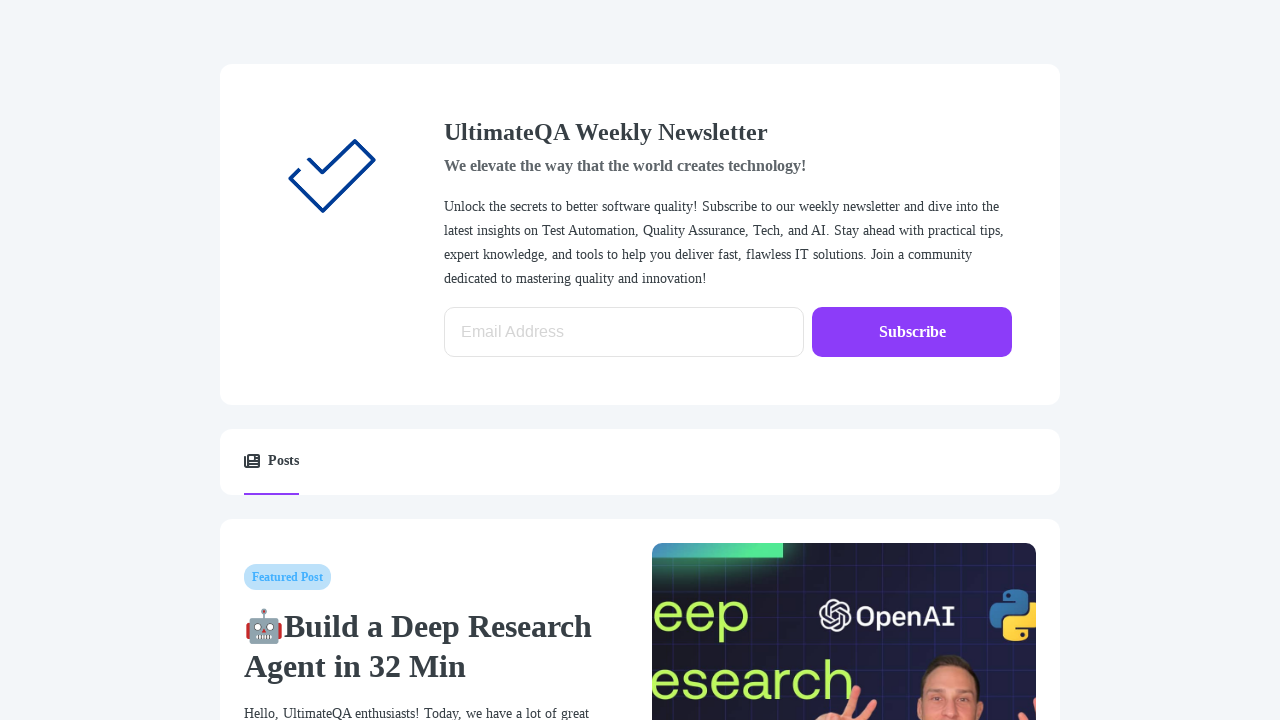

Waited for page to load (domcontentloaded state)
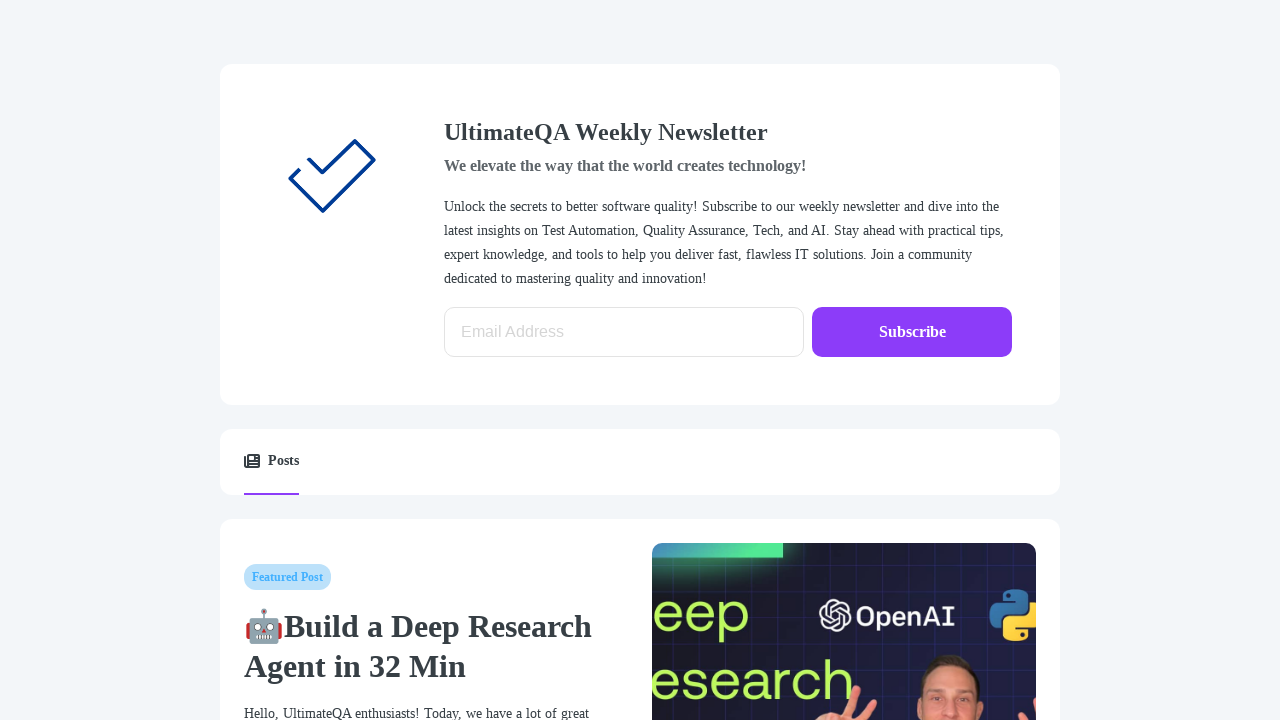

Verified page title contains 'newsletter'
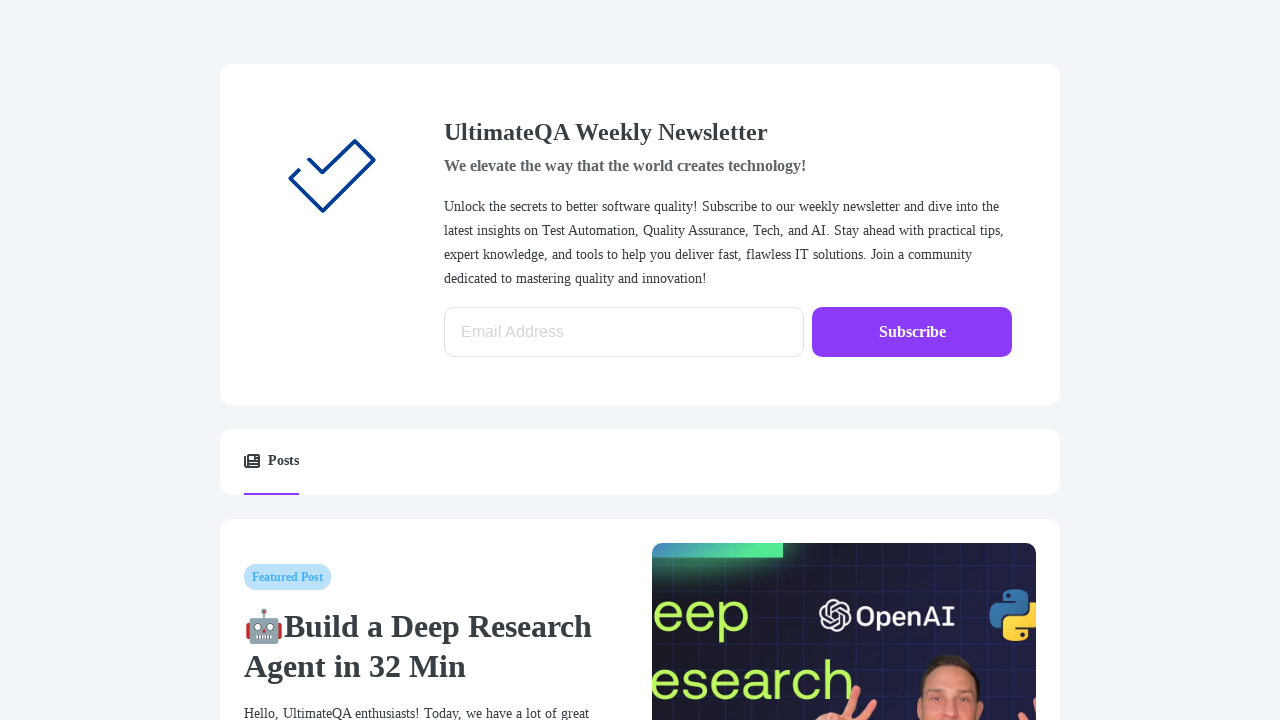

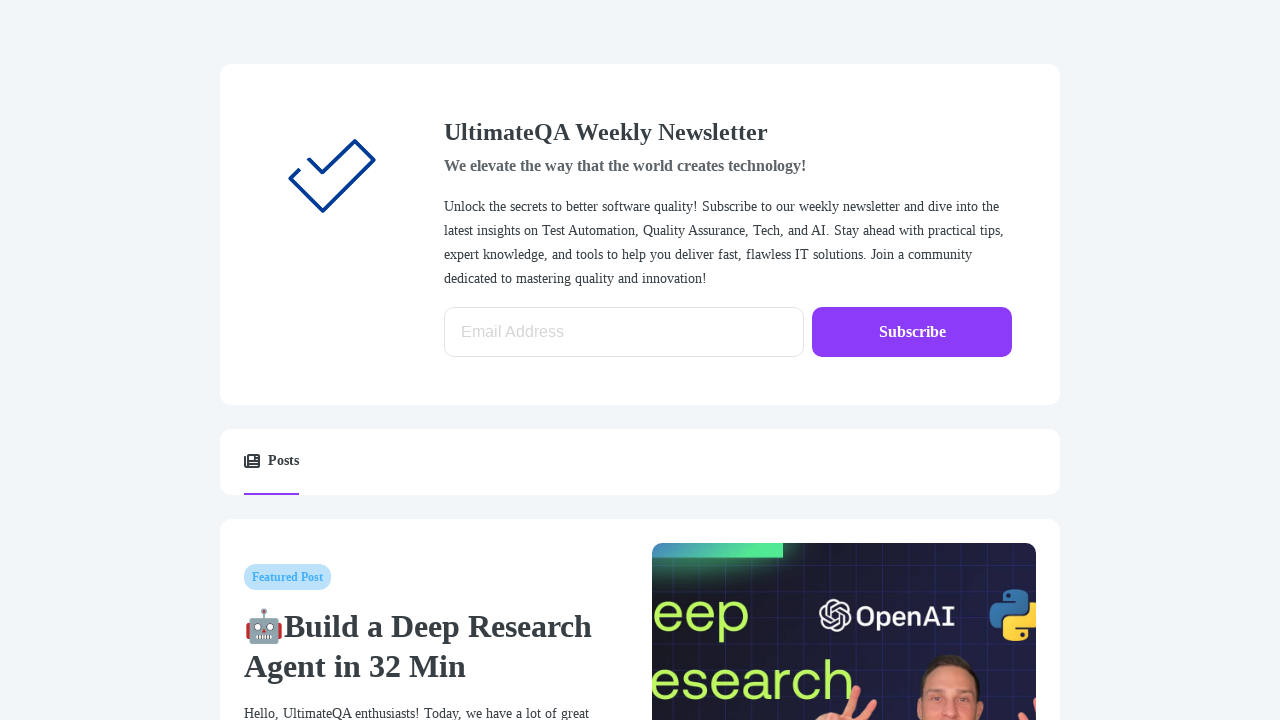